Tests broken link detection by extracting a link's URL and verifying its HTTP response status

Starting URL: https://rahulshettyacademy.com/AutomationPractice/#

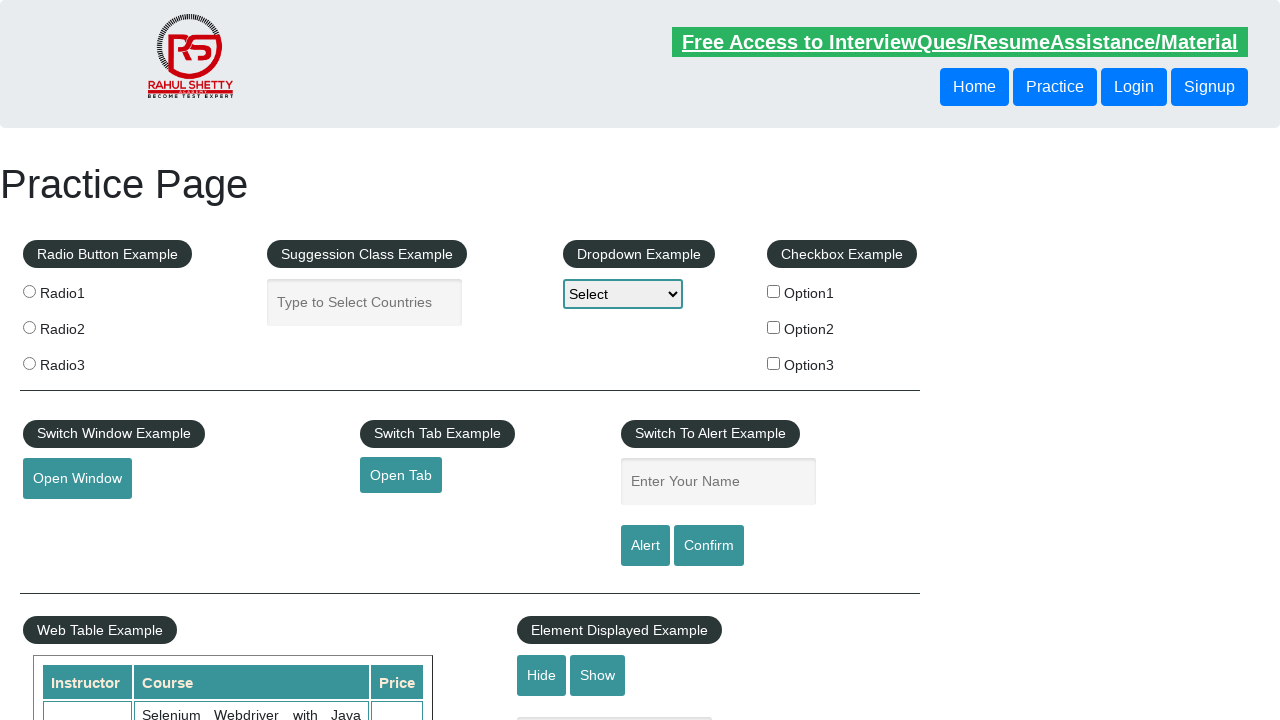

Navigated to AutomationPractice page
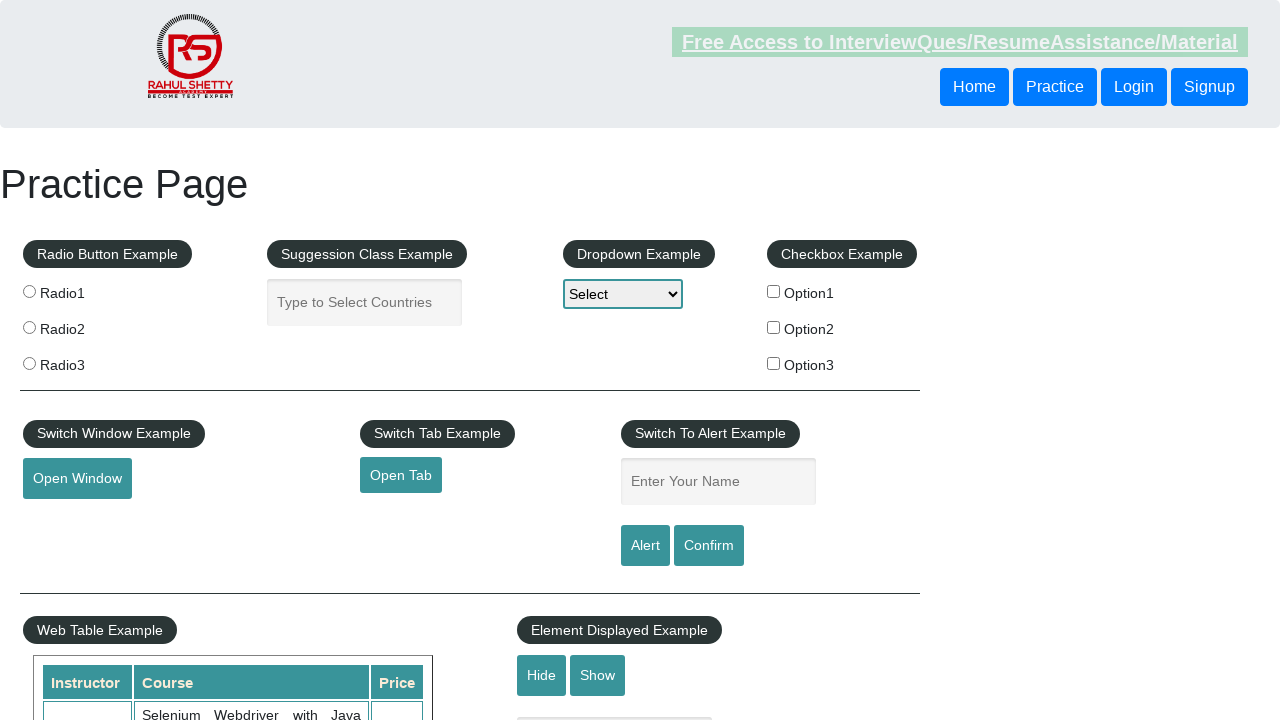

Located broken link element using XPath
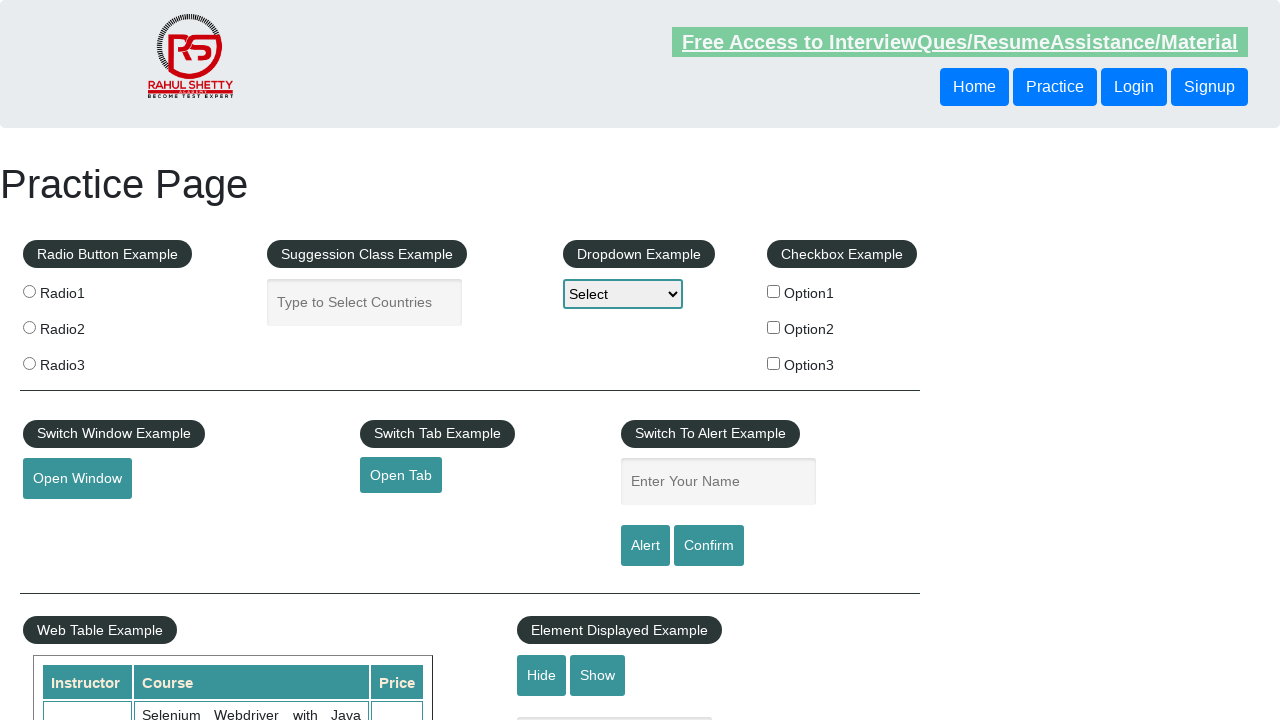

Retrieved href attribute from broken link: https://rahulshettyacademy.com/brokenlink
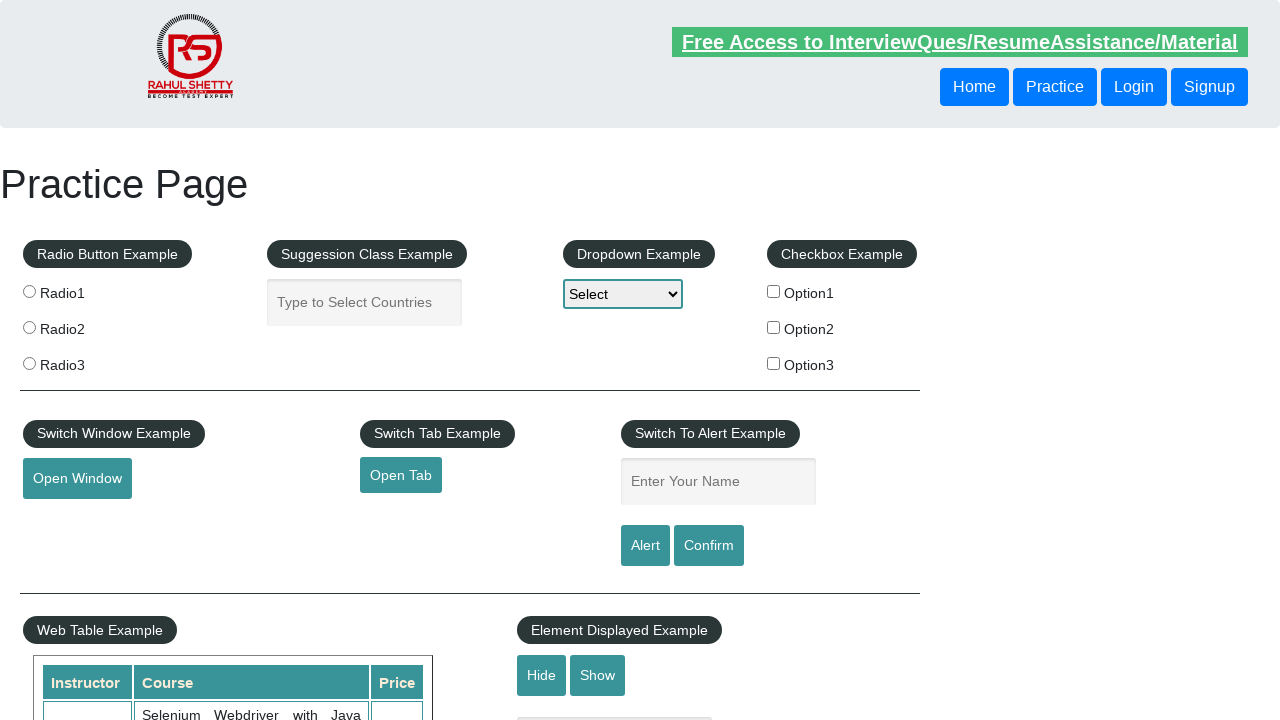

Clicked on broken link to verify HTTP response status at (473, 520) on xpath=//a[contains(text(),'Broken Link')]
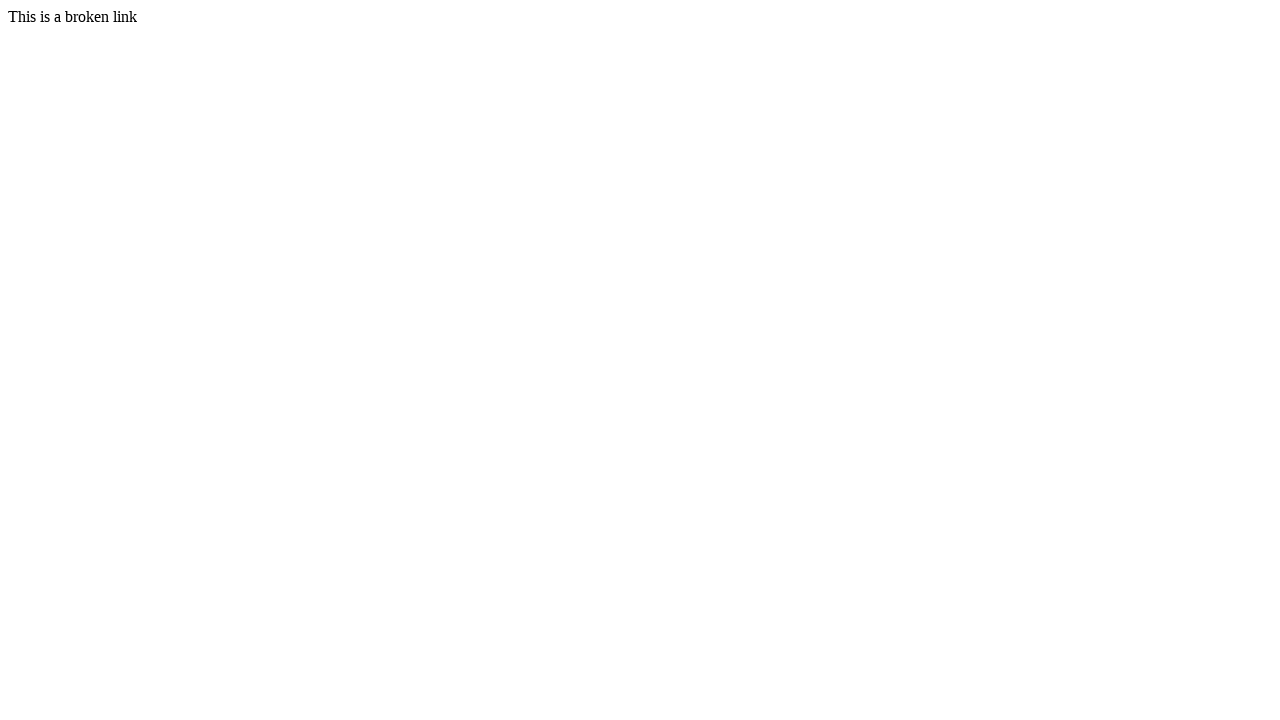

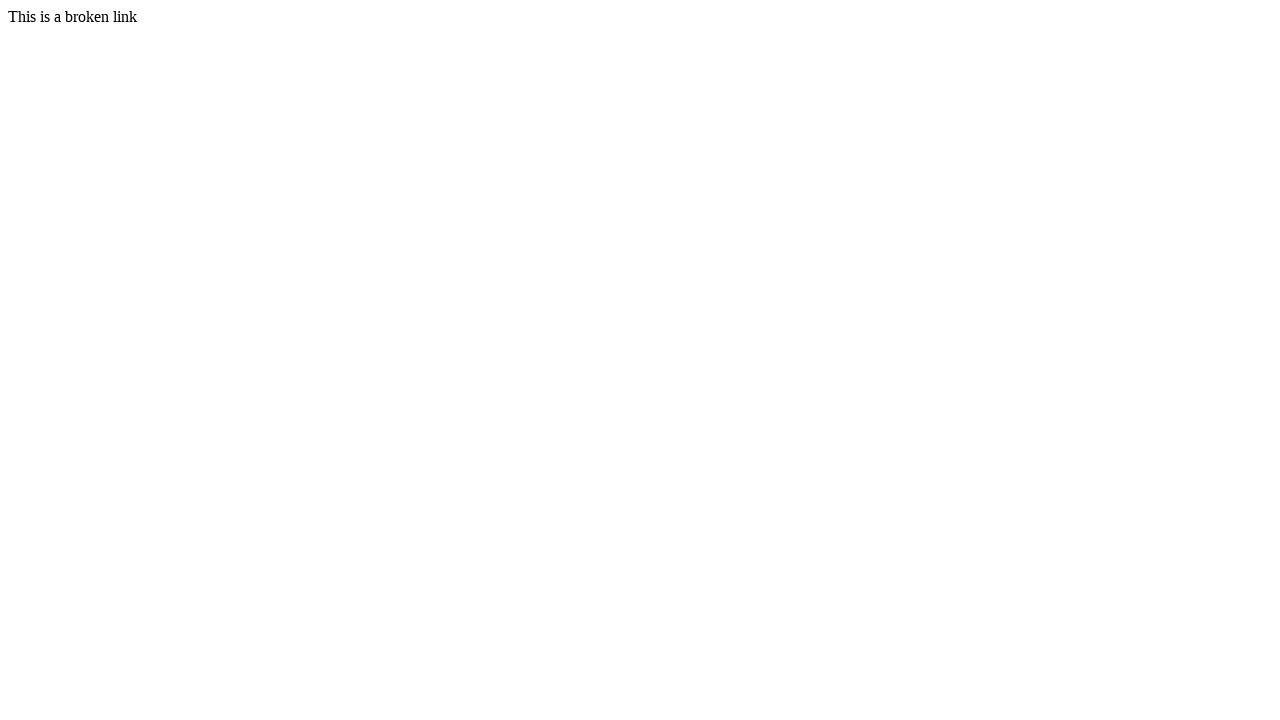